Tests keyboard action by holding CTRL key and clicking on the WOMEN navigation element to simulate opening in new tab

Starting URL: https://www.pantaloons.com/

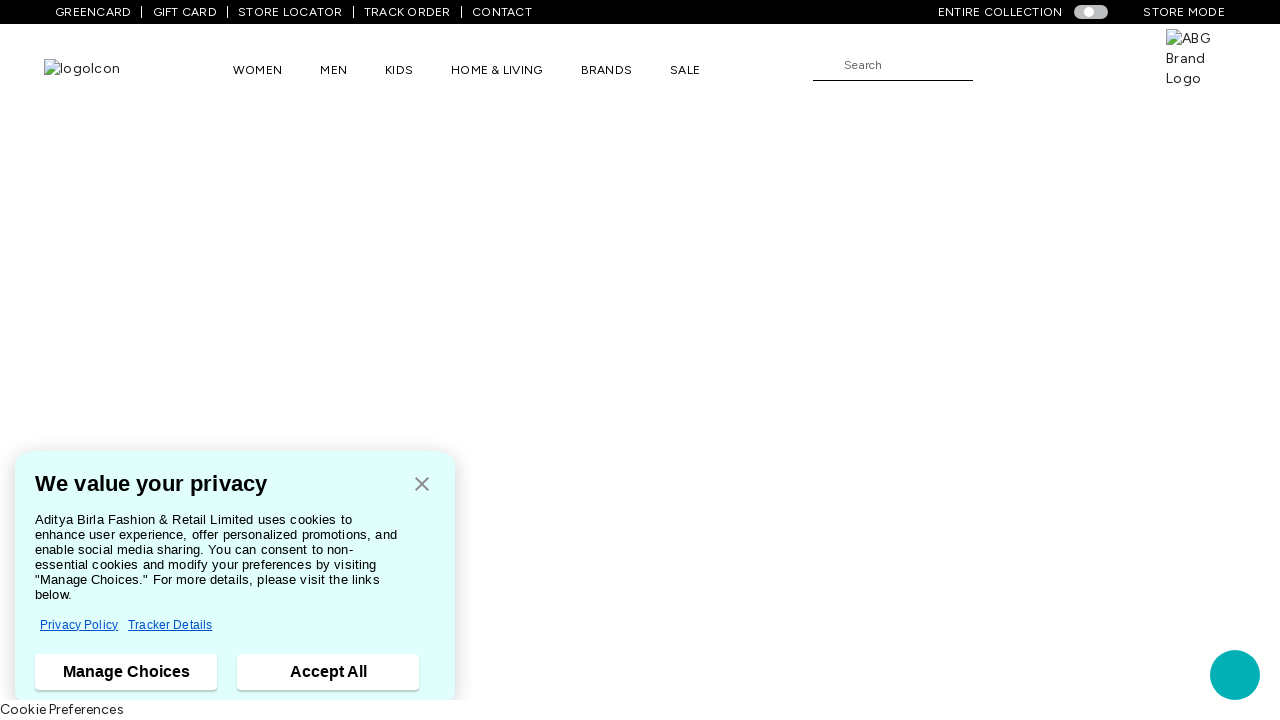

Clicked WOMEN navigation element while holding CTRL key to simulate opening in new tab at (258, 70) on //span[text()='WOMEN']
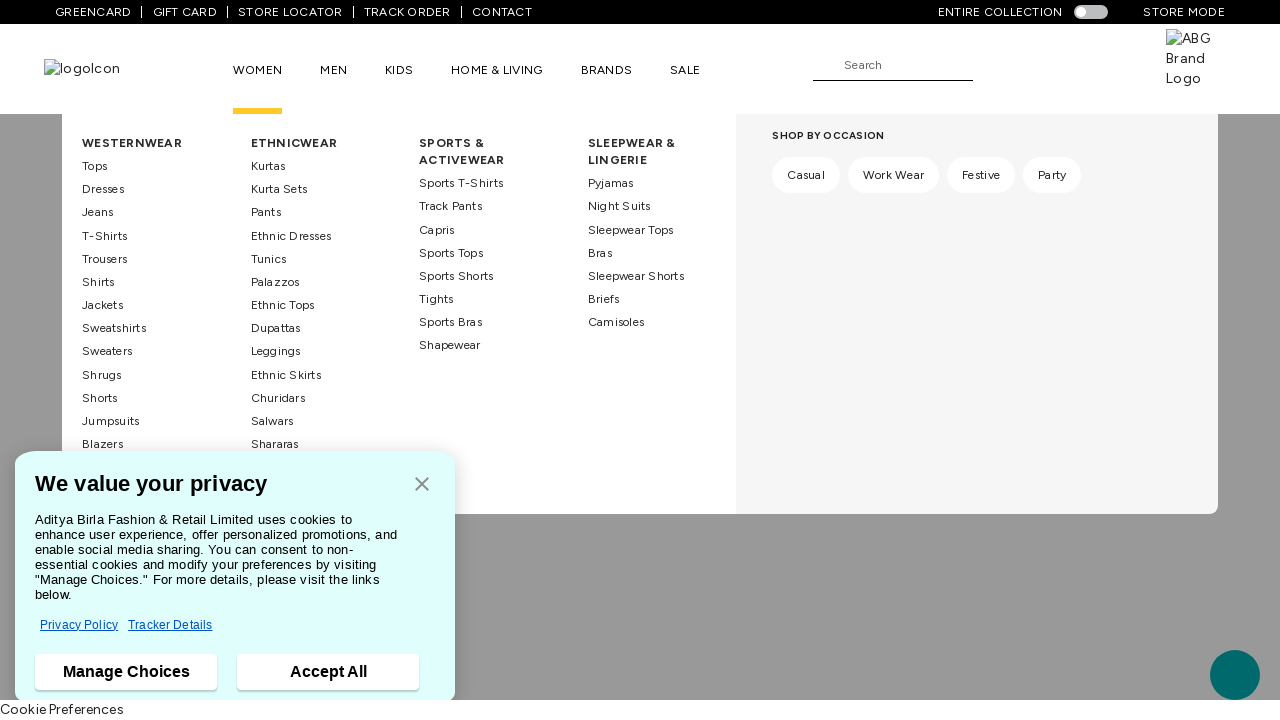

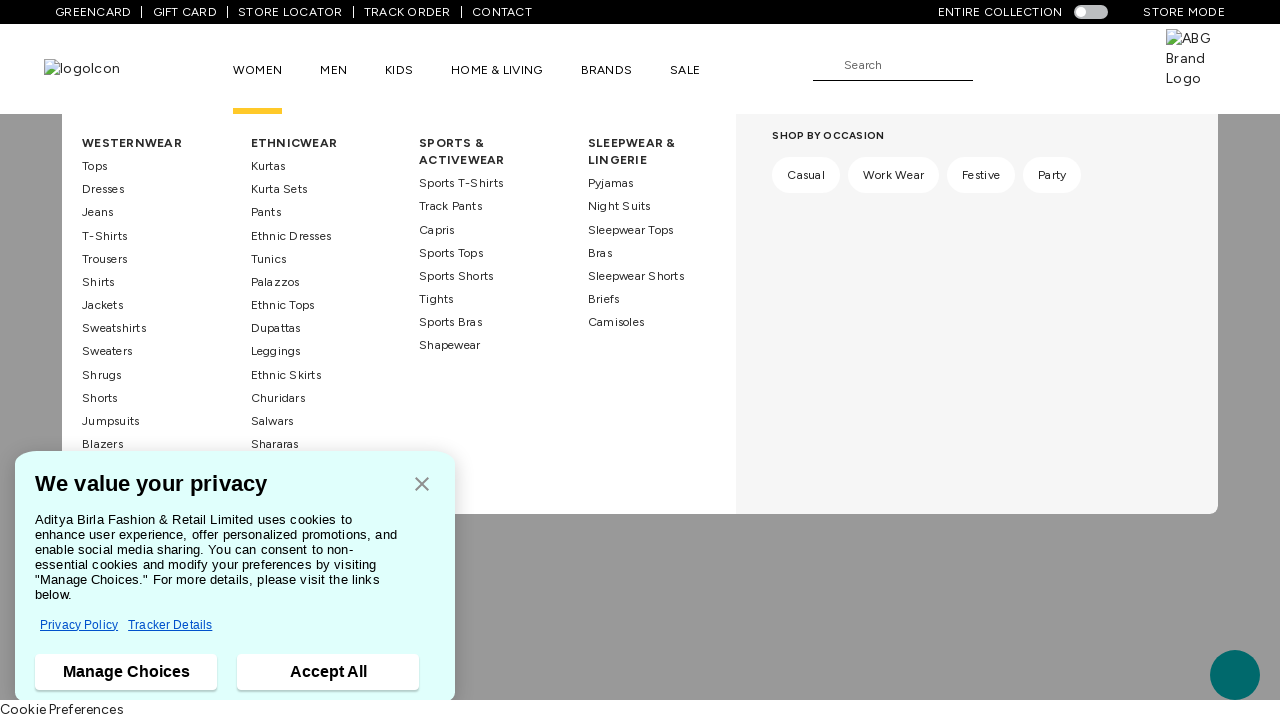